Tests that entering a number above 100 displays the error message "Number is too big"

Starting URL: https://kristinek.github.io/site/tasks/enter_a_number

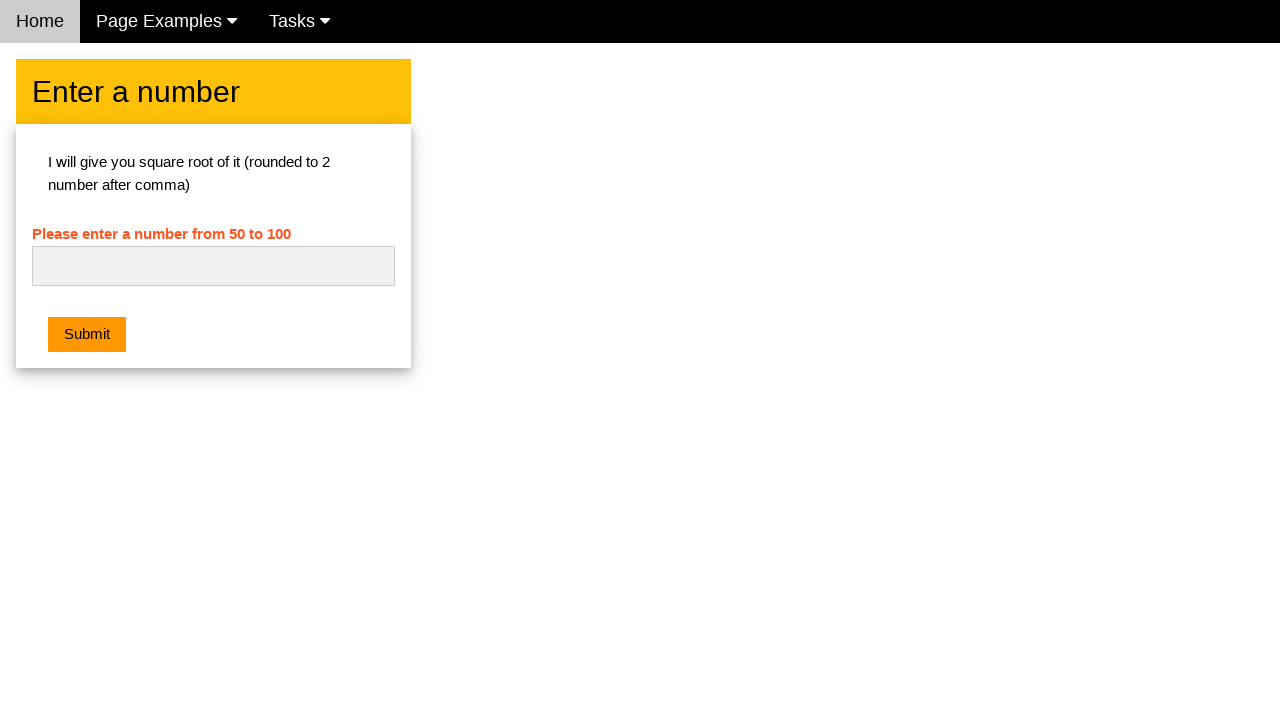

Navigated to the enter a number task page
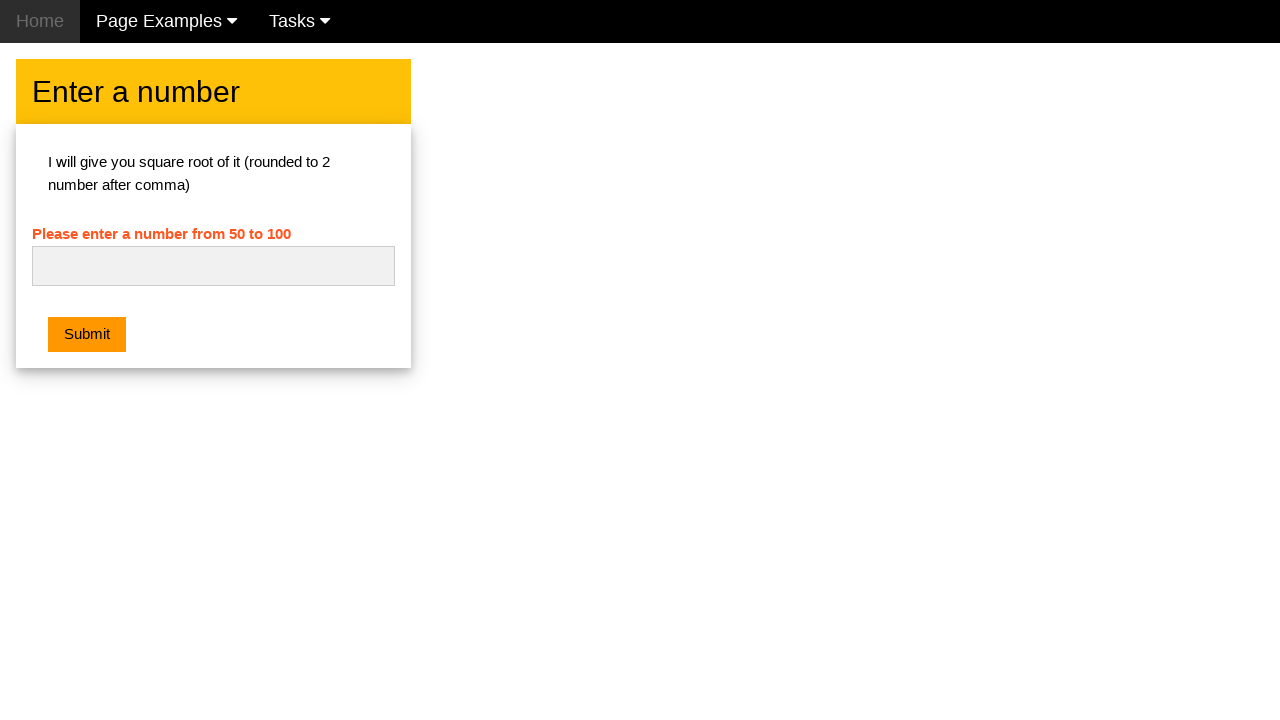

Filled the number field with 150 on #numb
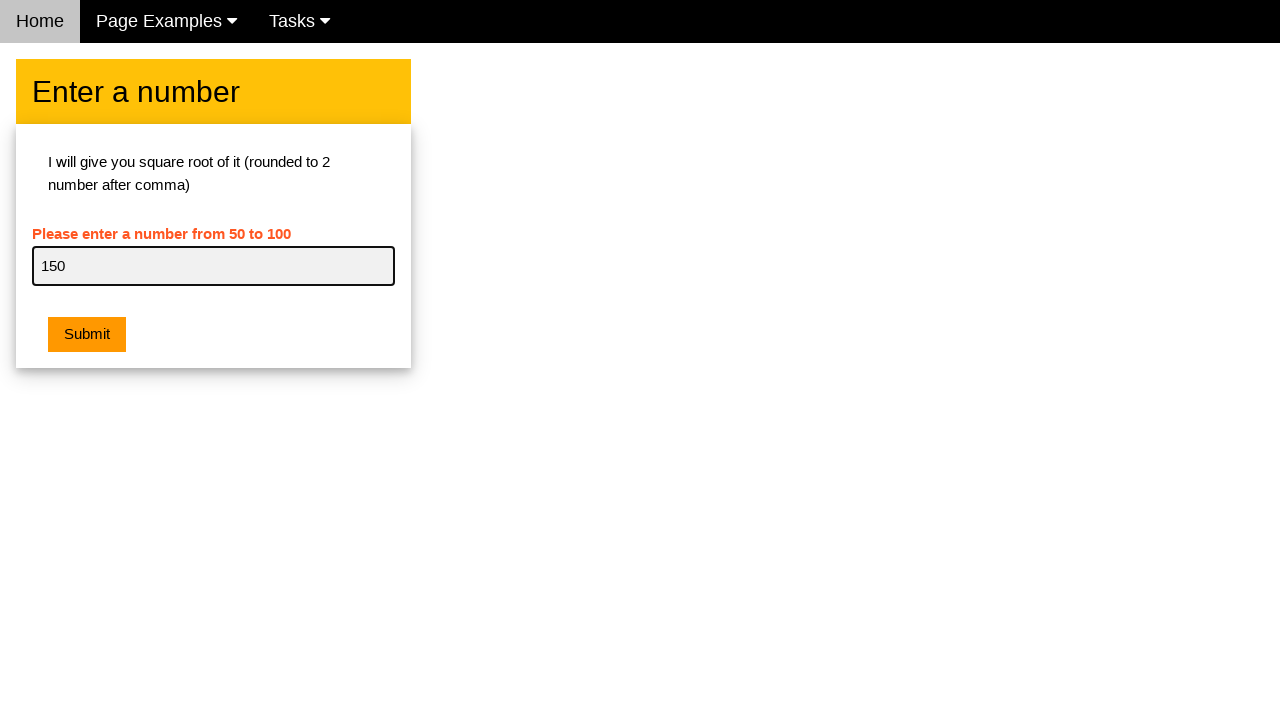

Clicked the submit button at (87, 335) on .w3-btn
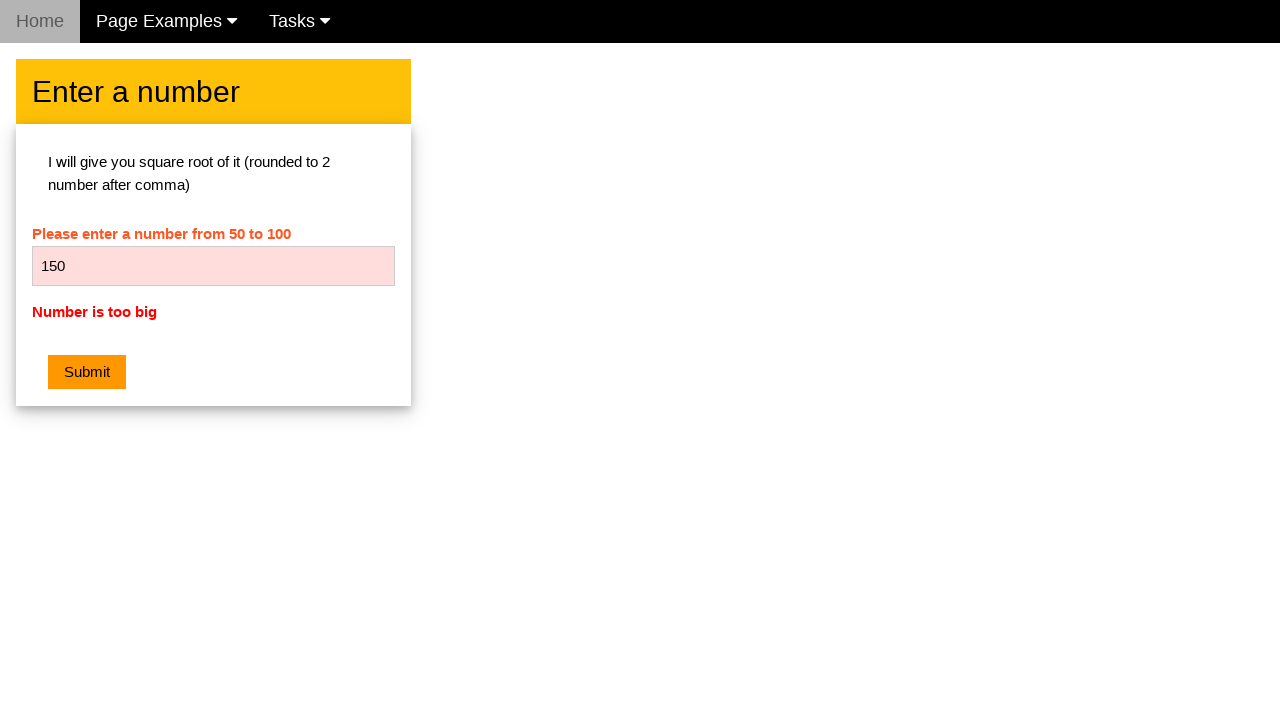

Error message appeared for 150
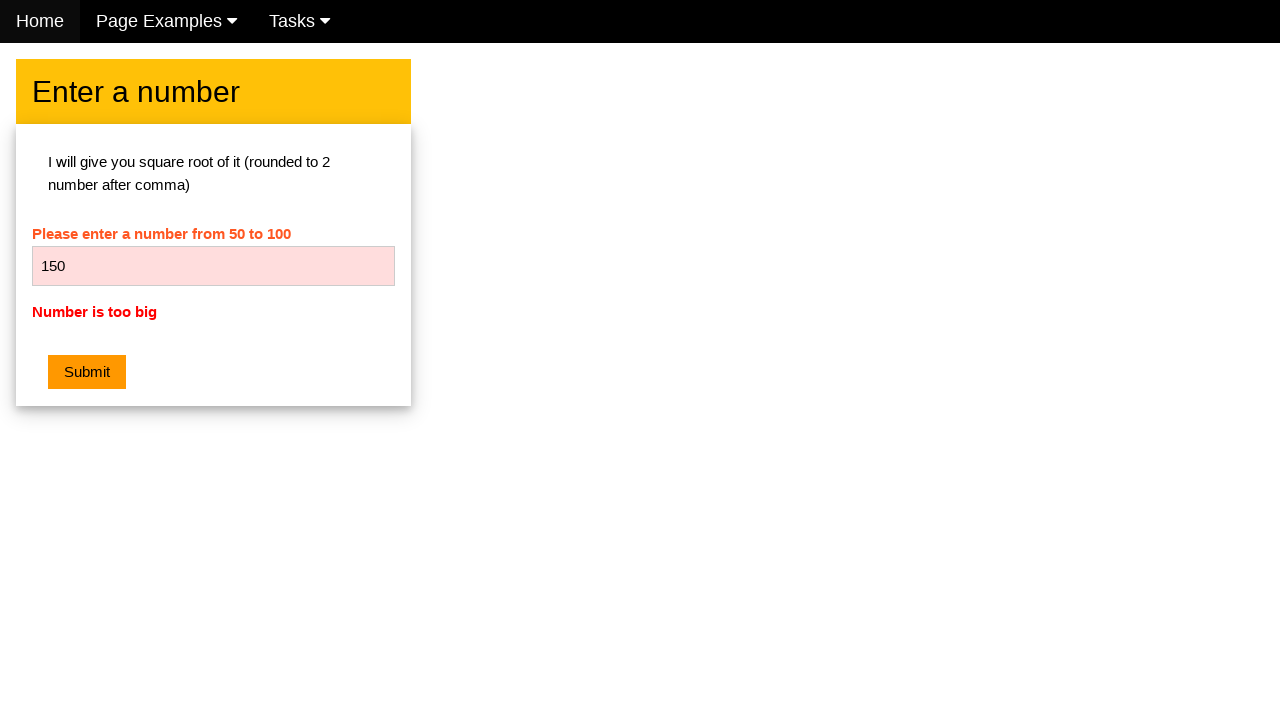

Cleared the number field on #numb
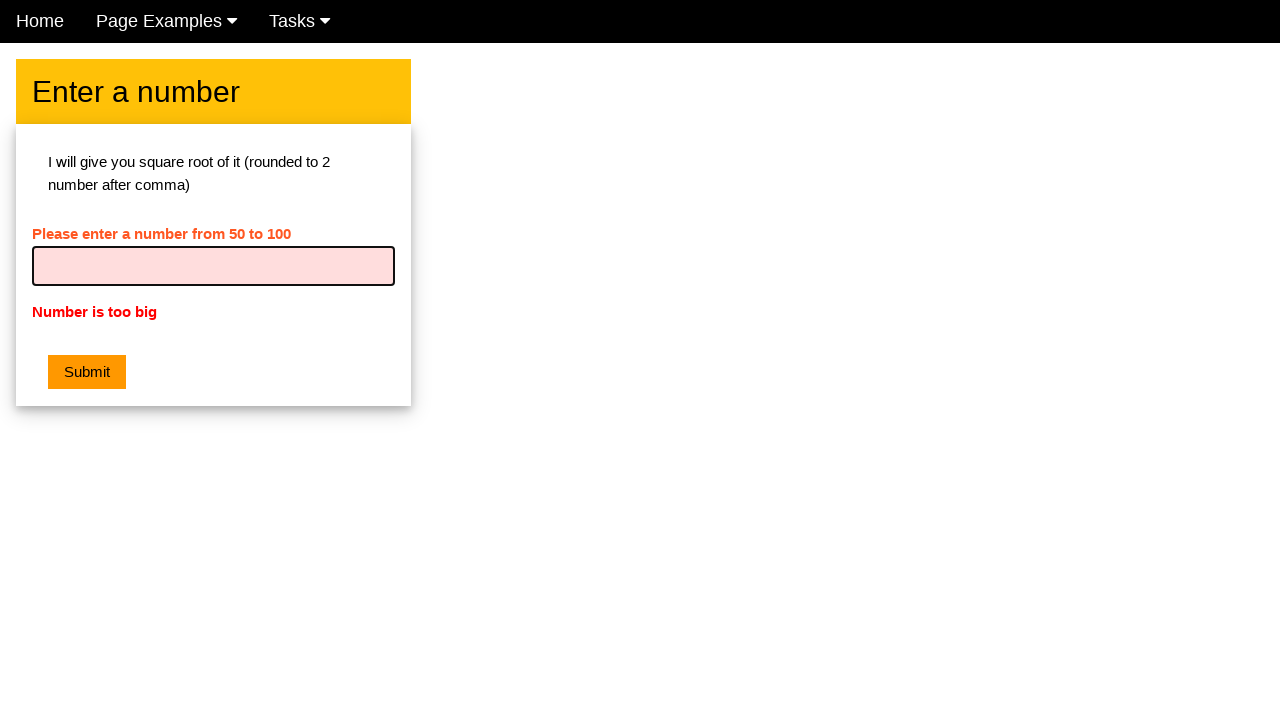

Filled the number field with 101 on #numb
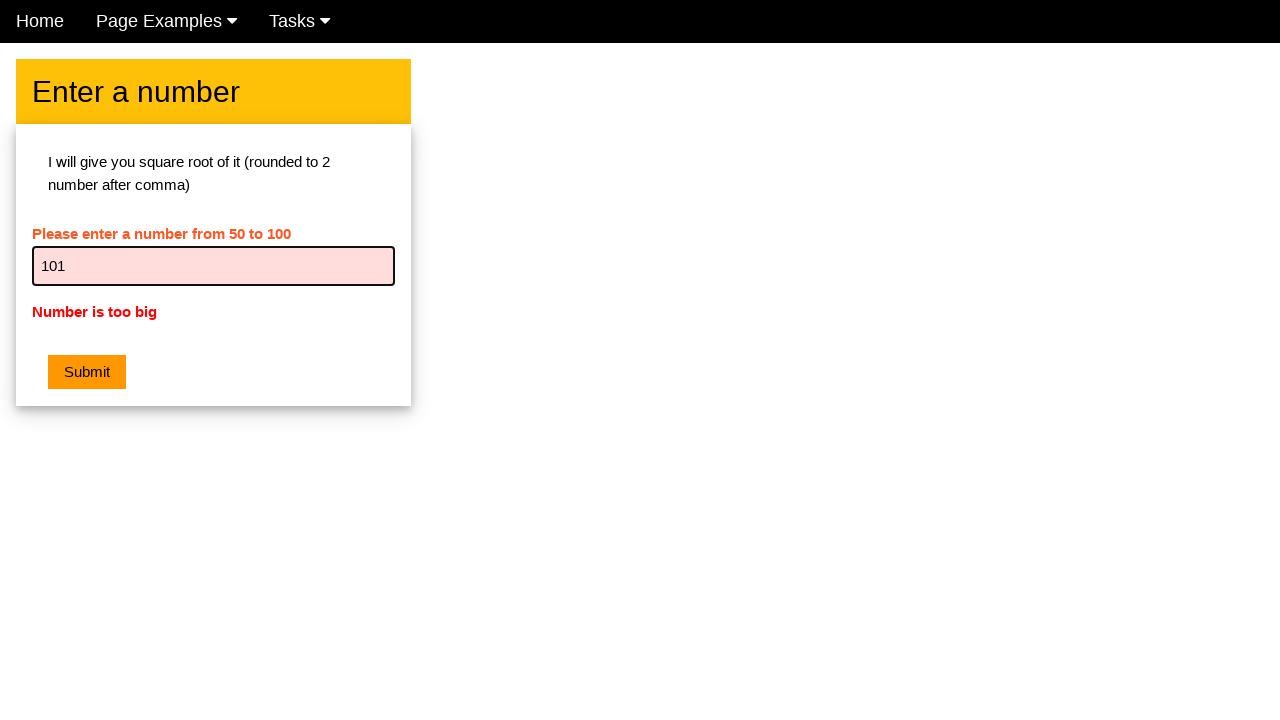

Clicked the submit button at (87, 372) on .w3-btn
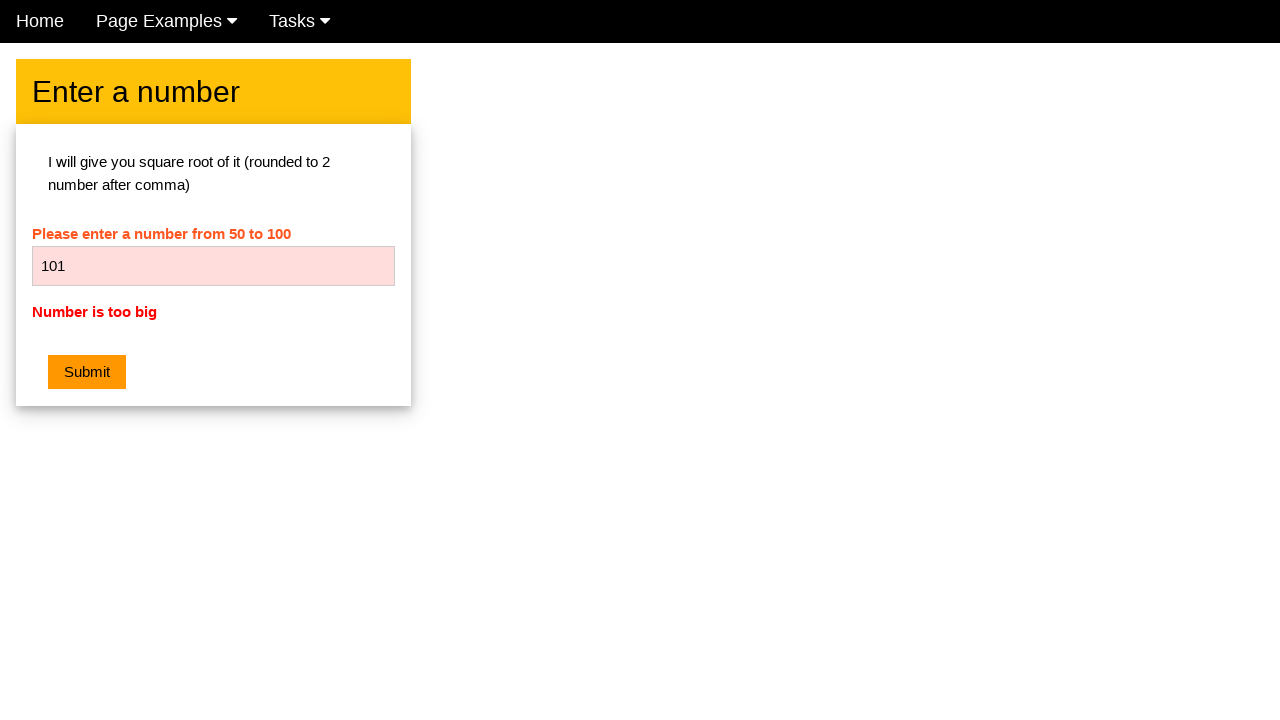

Error message appeared for 101
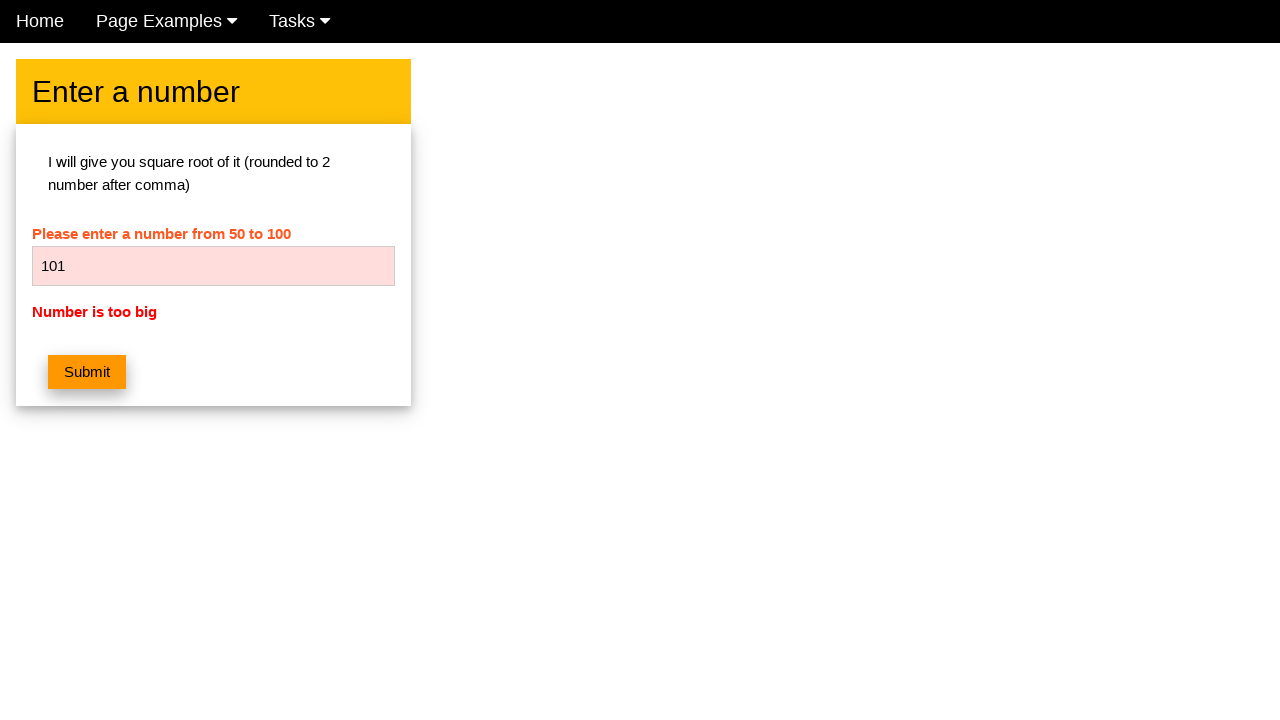

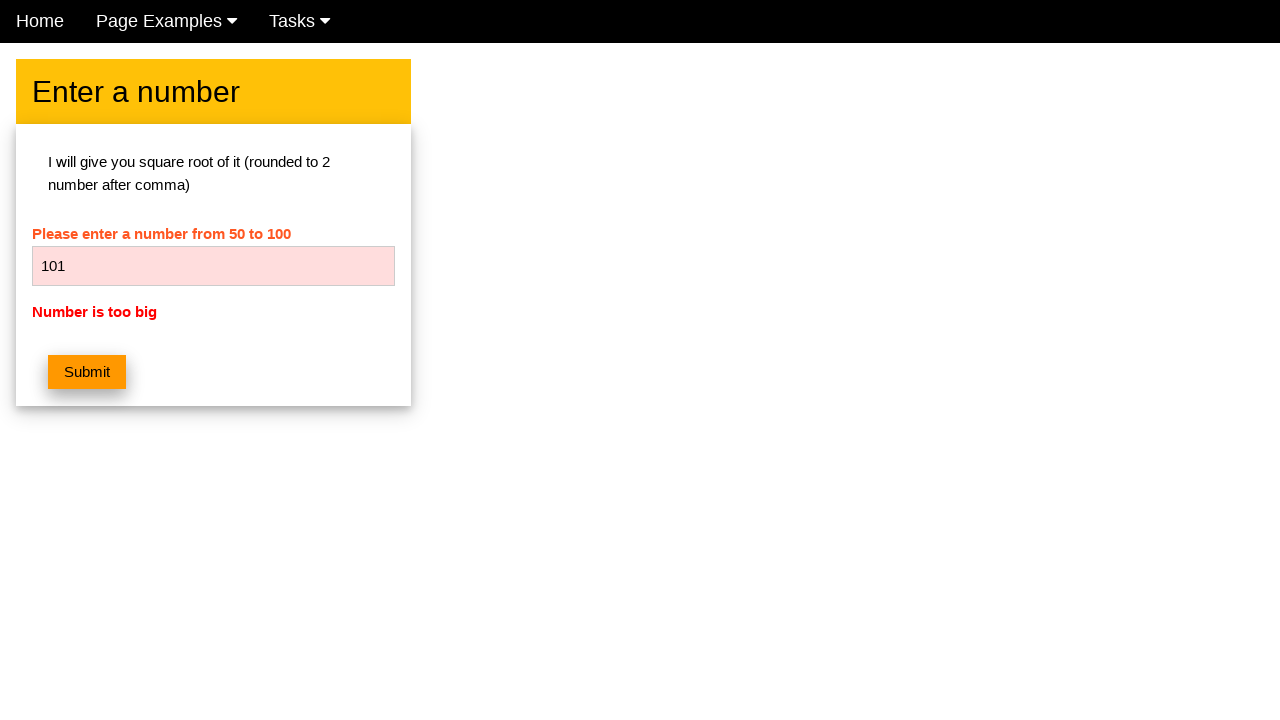